Tests browser window/tab switching by clicking a button to open a new tab, switching through all open windows, and returning to the original window.

Starting URL: https://formy-project.herokuapp.com/switch-window

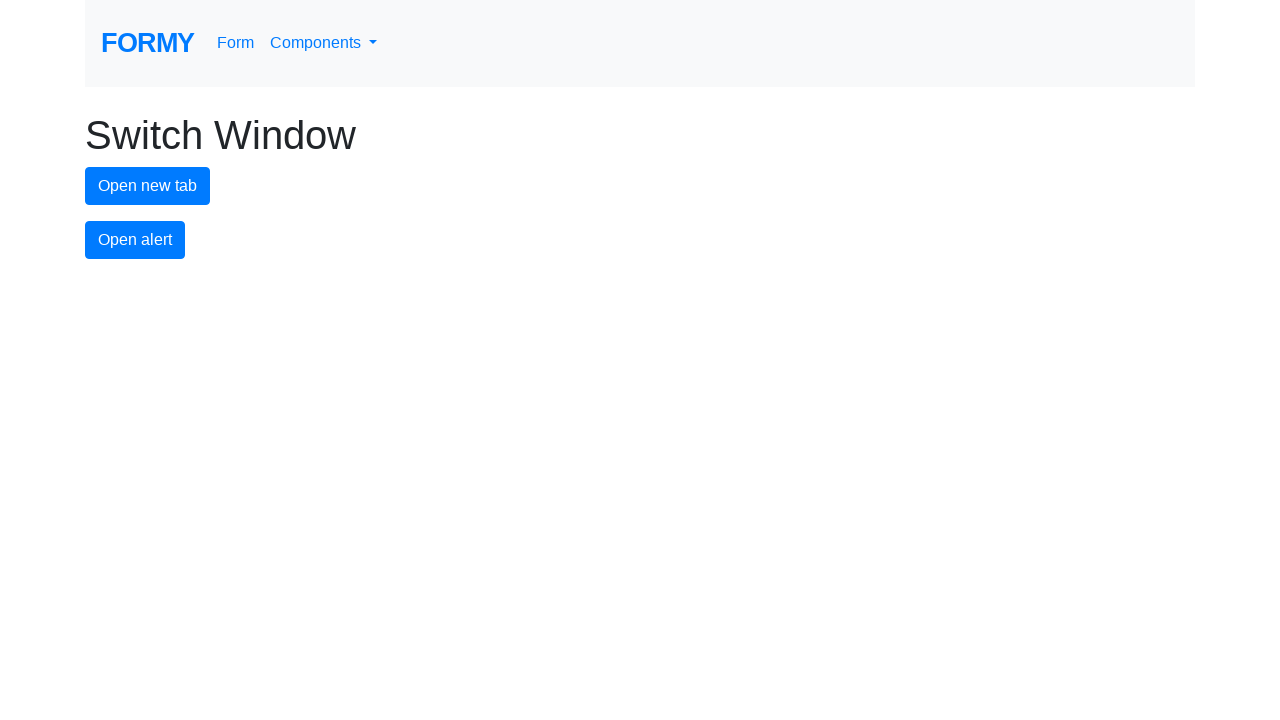

Clicked the new tab button to open a new tab at (148, 186) on #new-tab-button
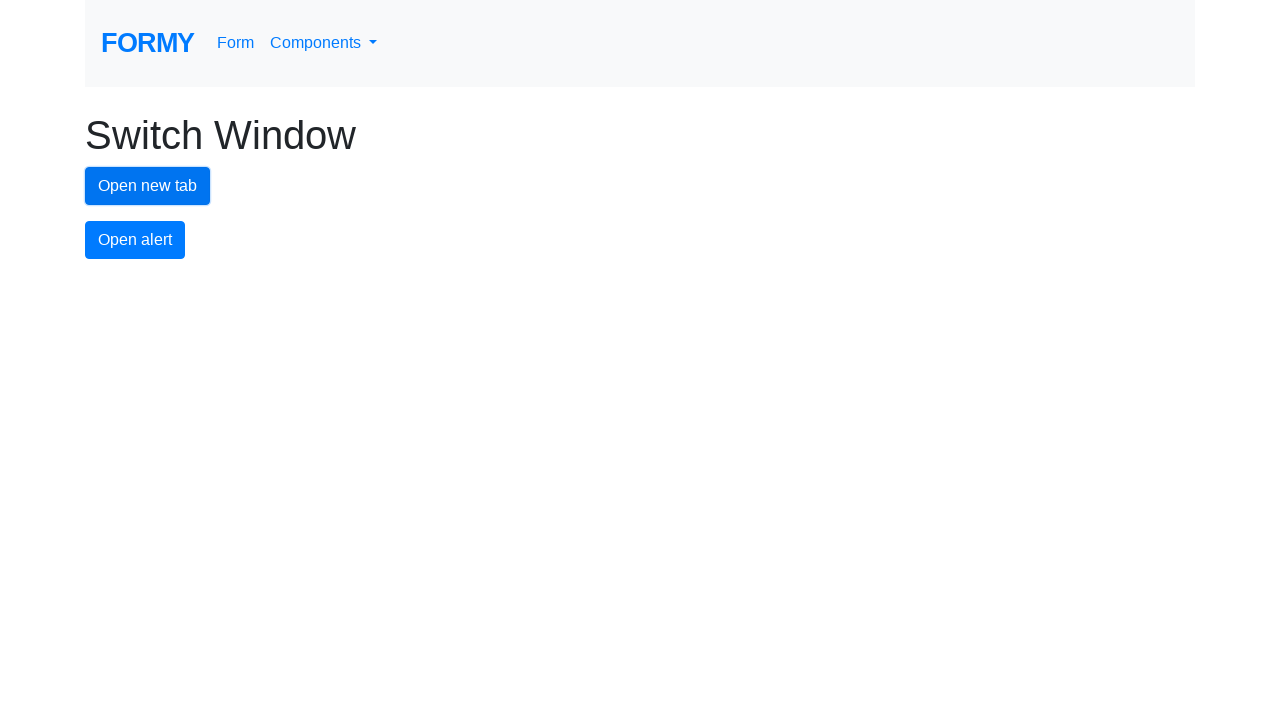

Waited for new tab/window to open
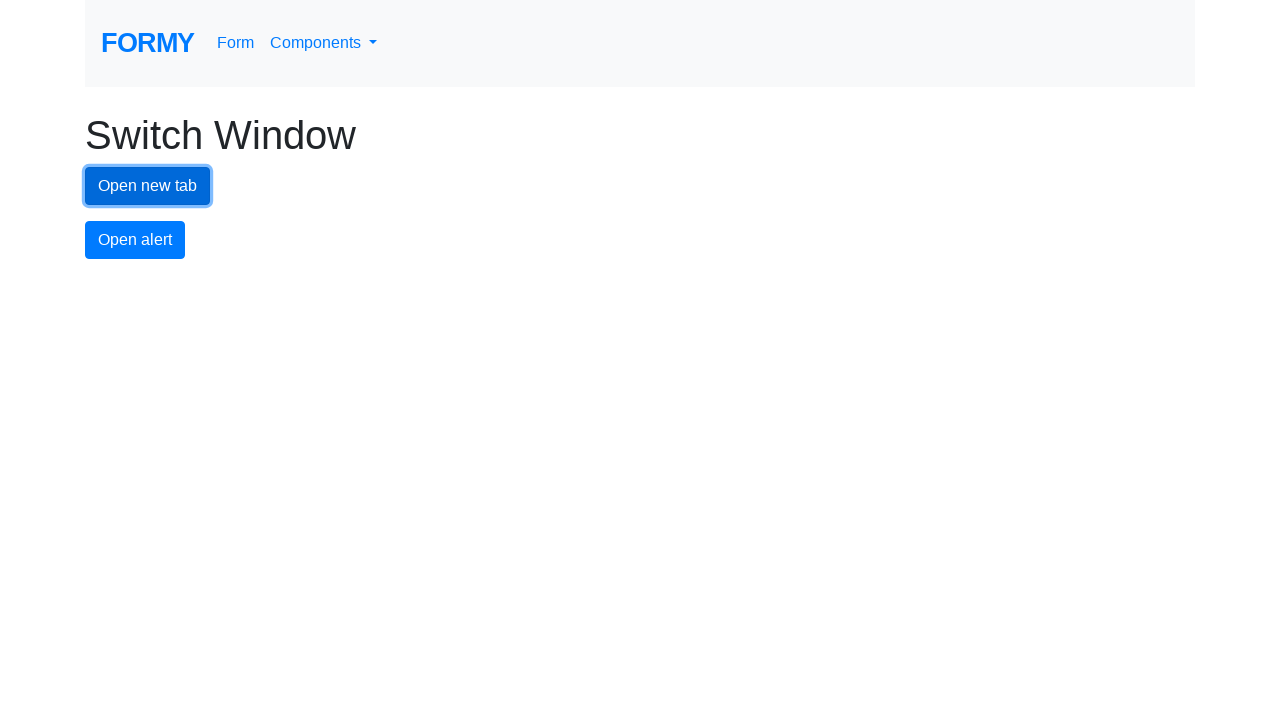

Retrieved all open pages in the context
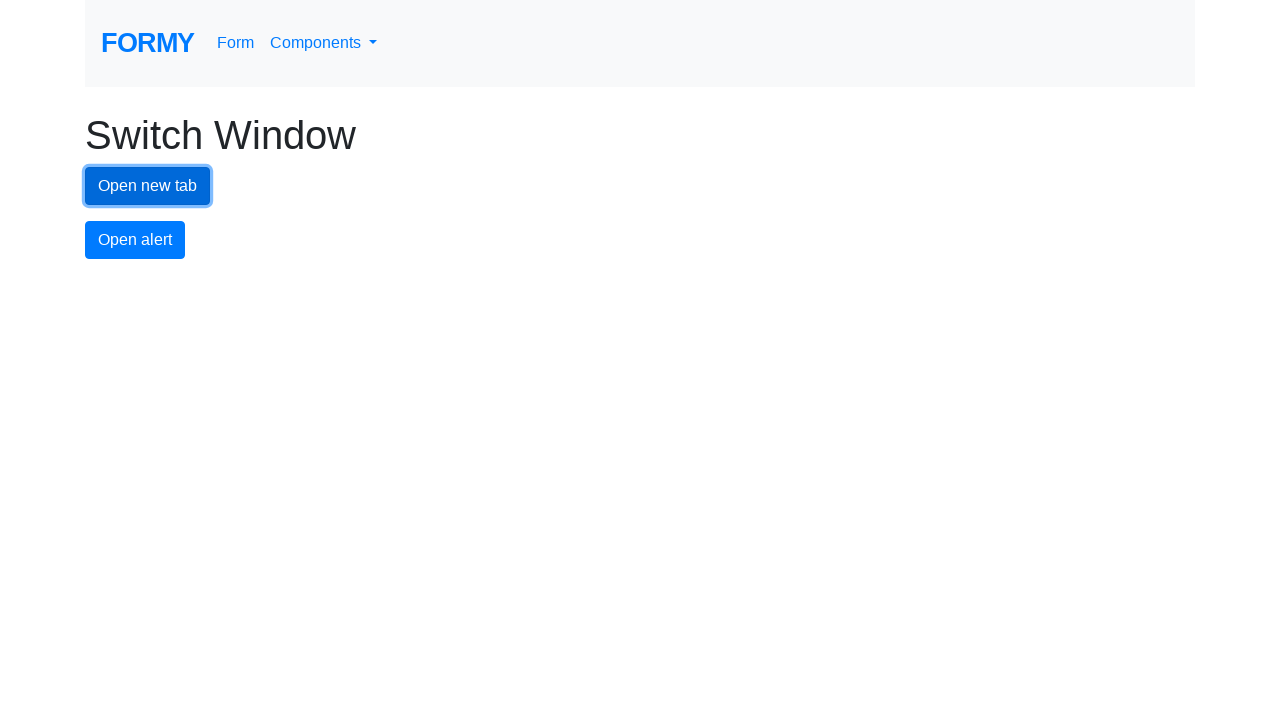

Stored reference to original page
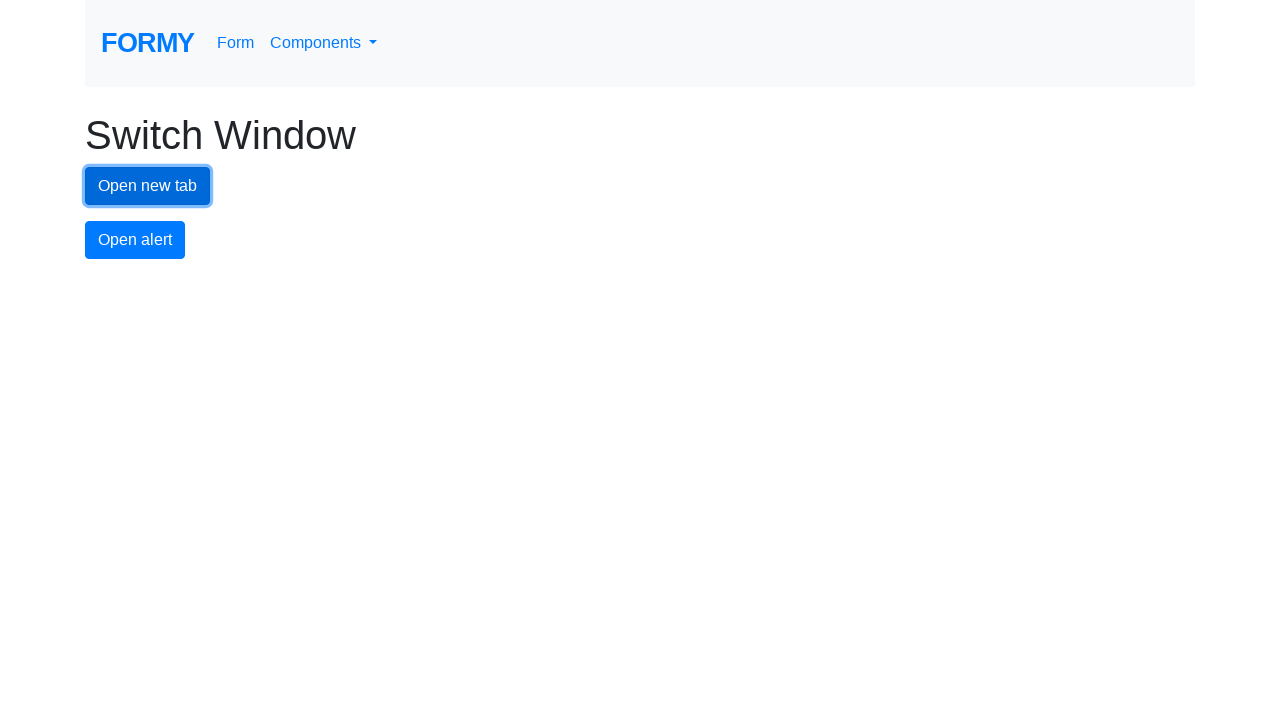

Brought a page to front
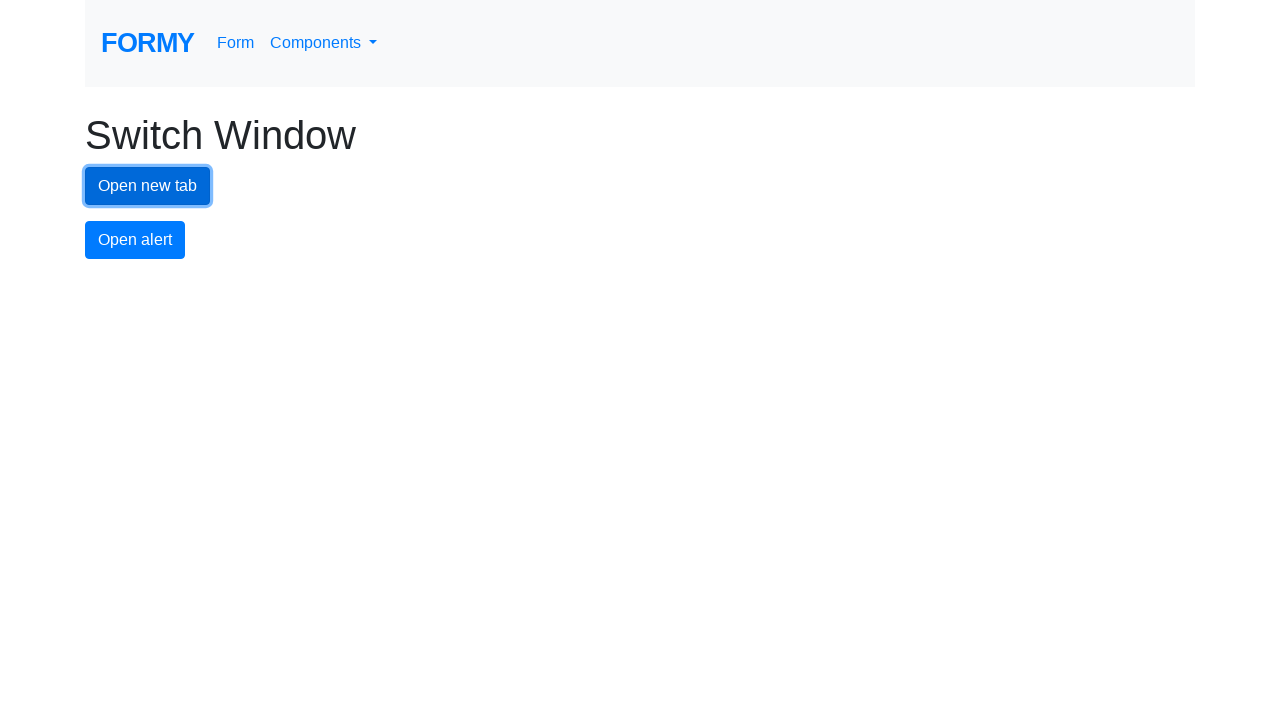

Waited for page to settle
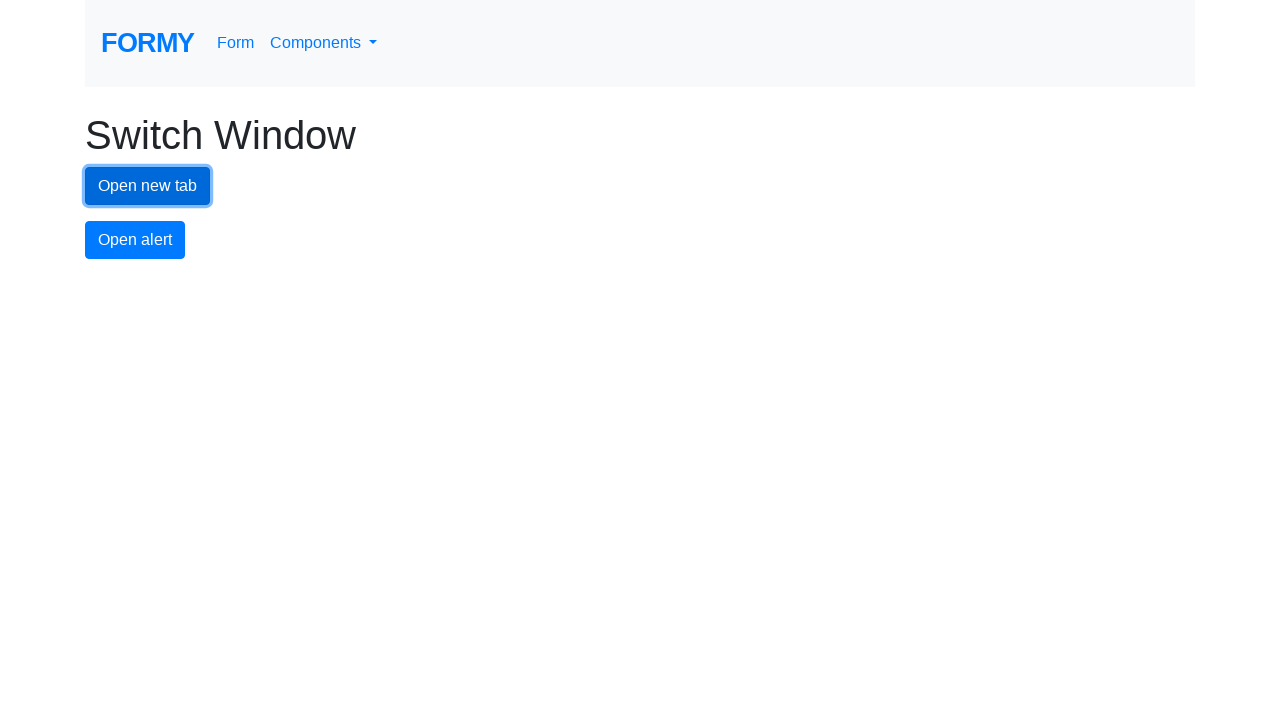

Brought a page to front
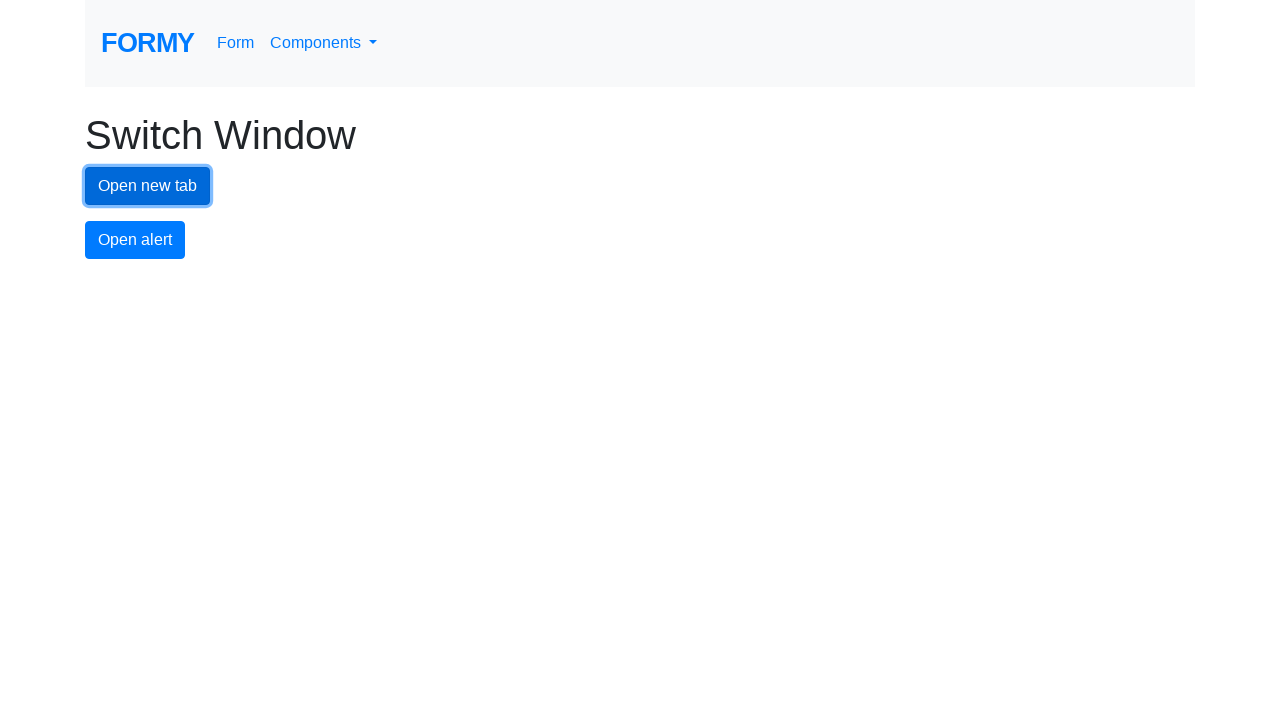

Waited for page to settle
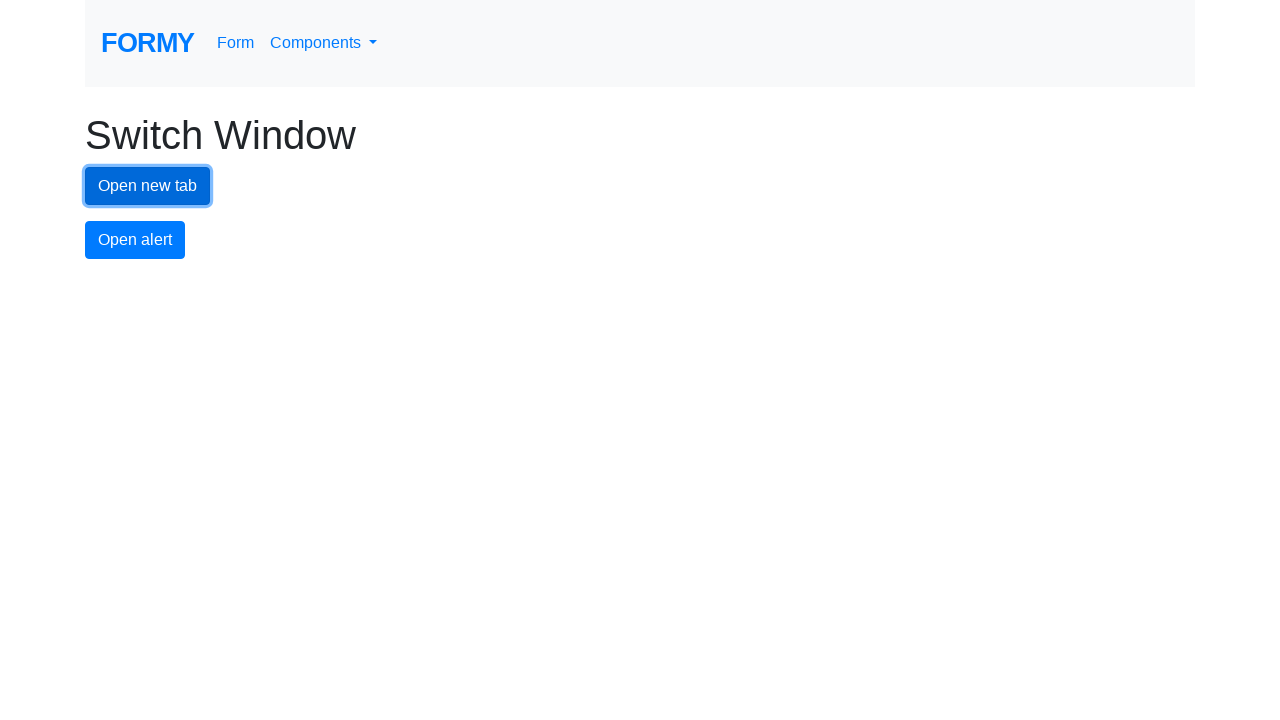

Switched back to original page
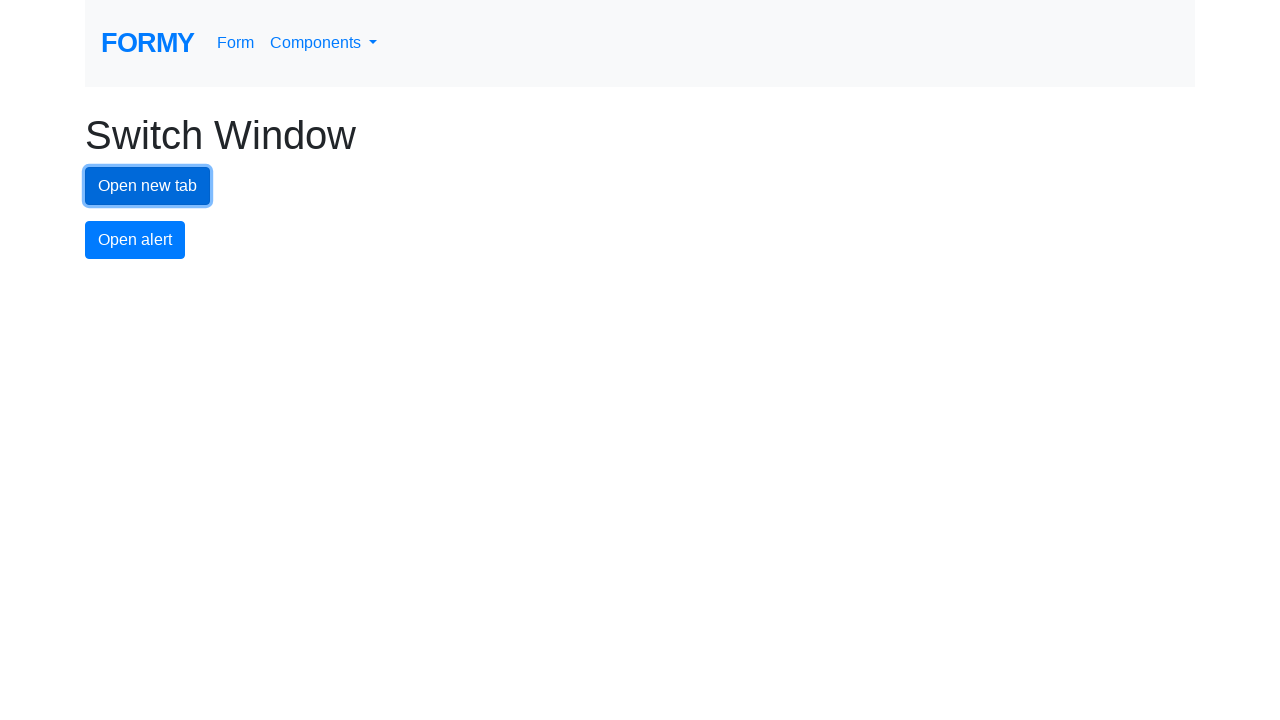

Closed a new tab
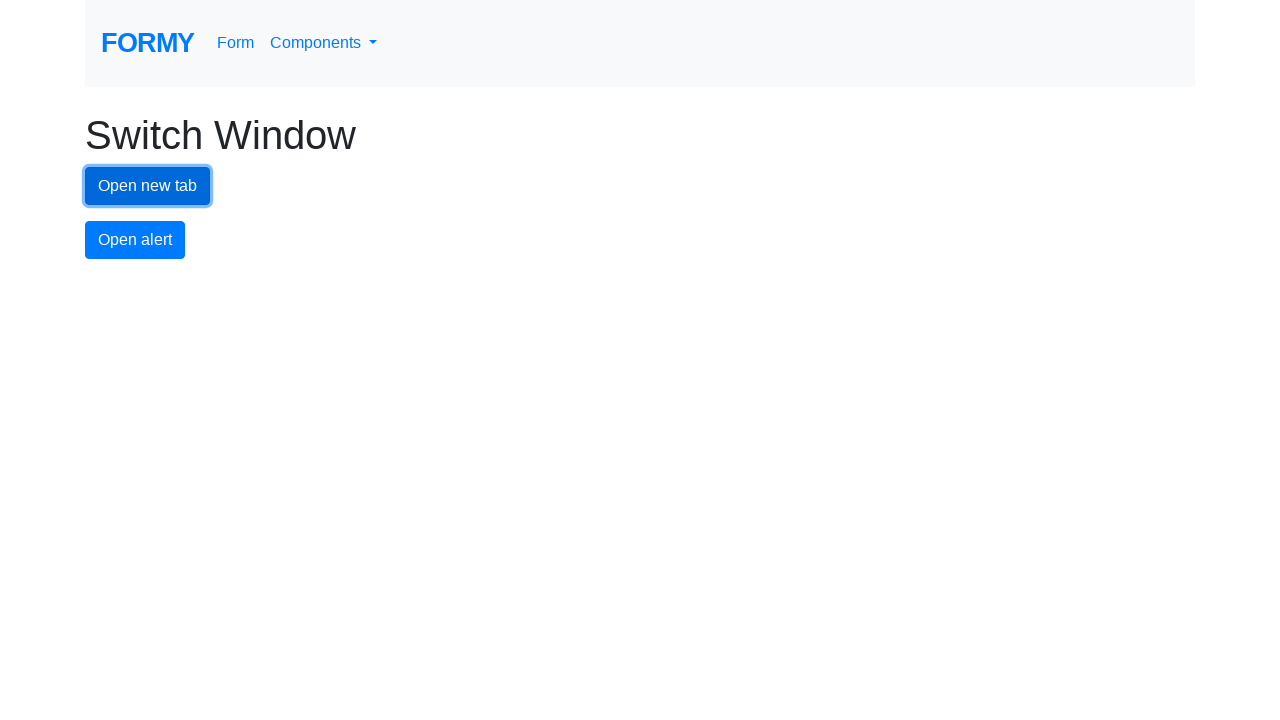

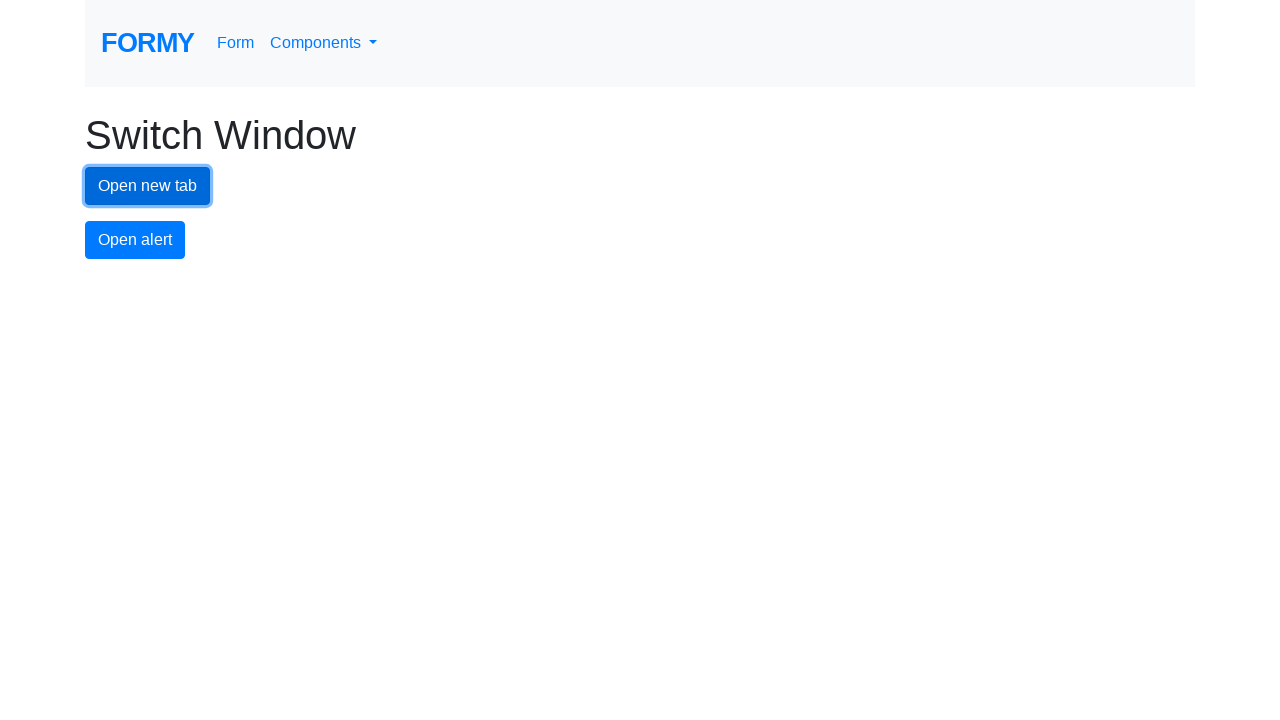